Tests explicit wait functionality by waiting for a verify button to become clickable, clicking it, and asserting that a success message is displayed.

Starting URL: http://suninjuly.github.io/wait2.html

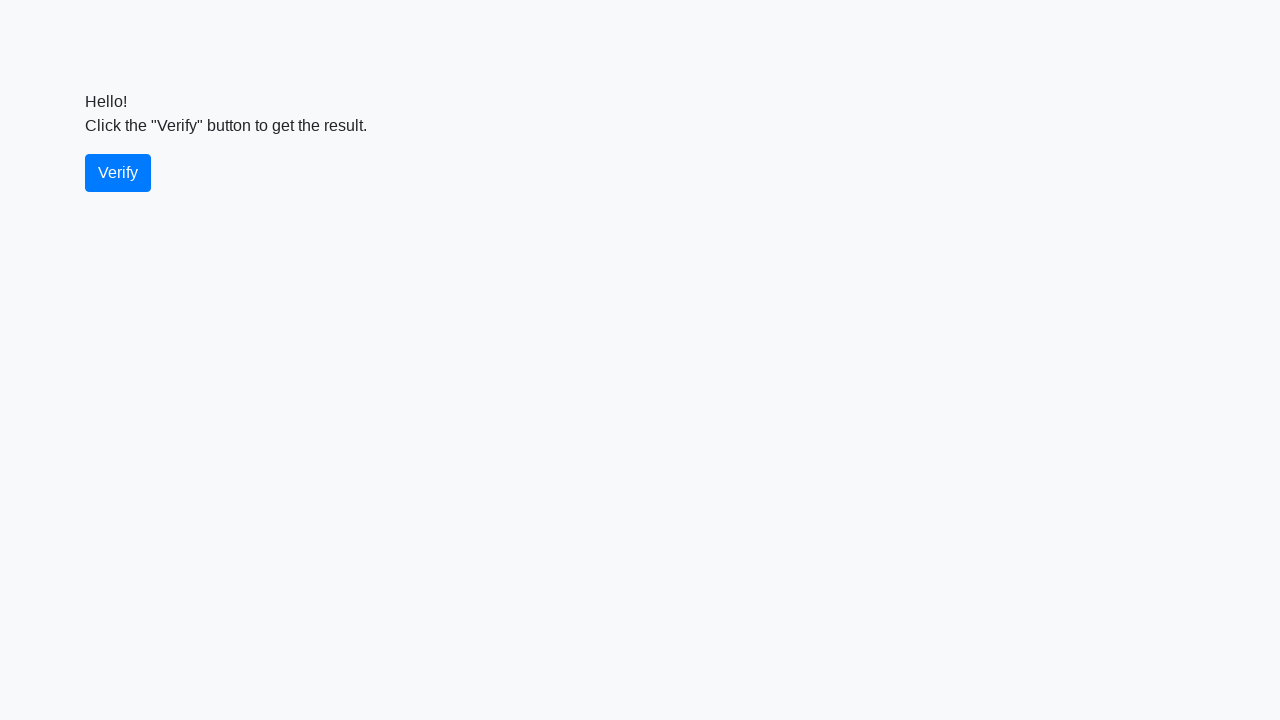

Waited for verify button to become visible
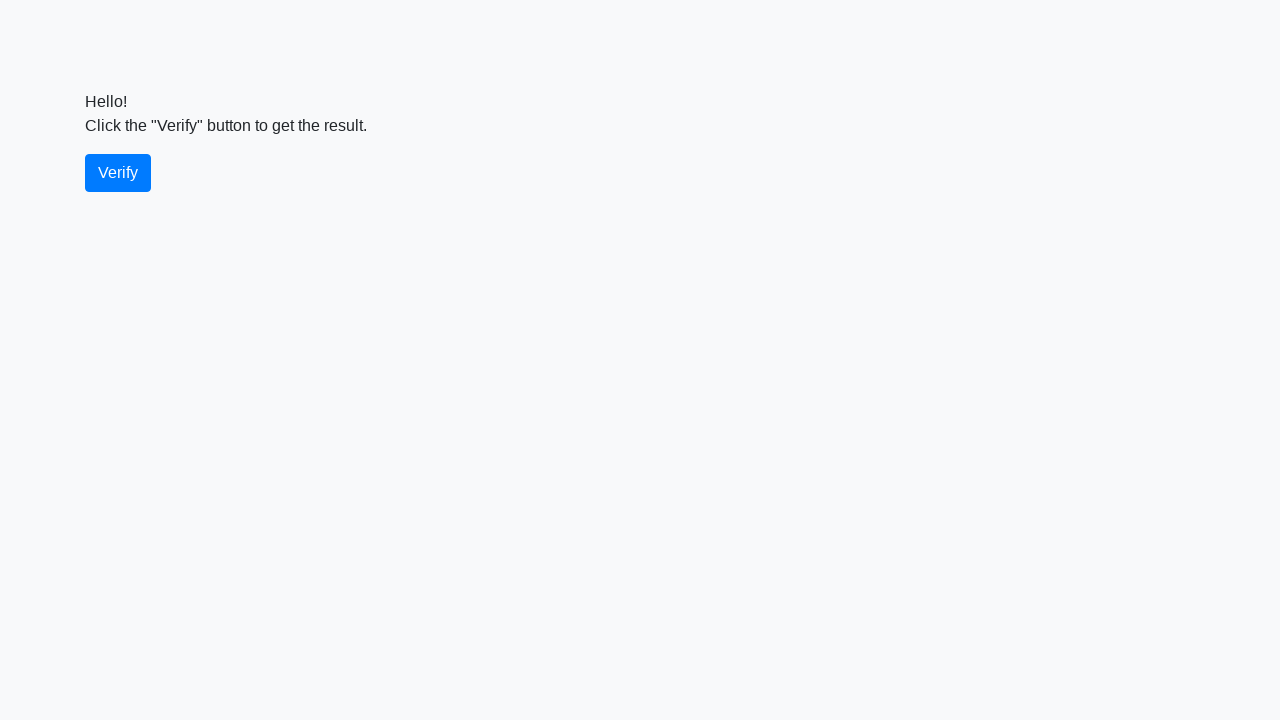

Clicked the verify button at (118, 173) on #verify
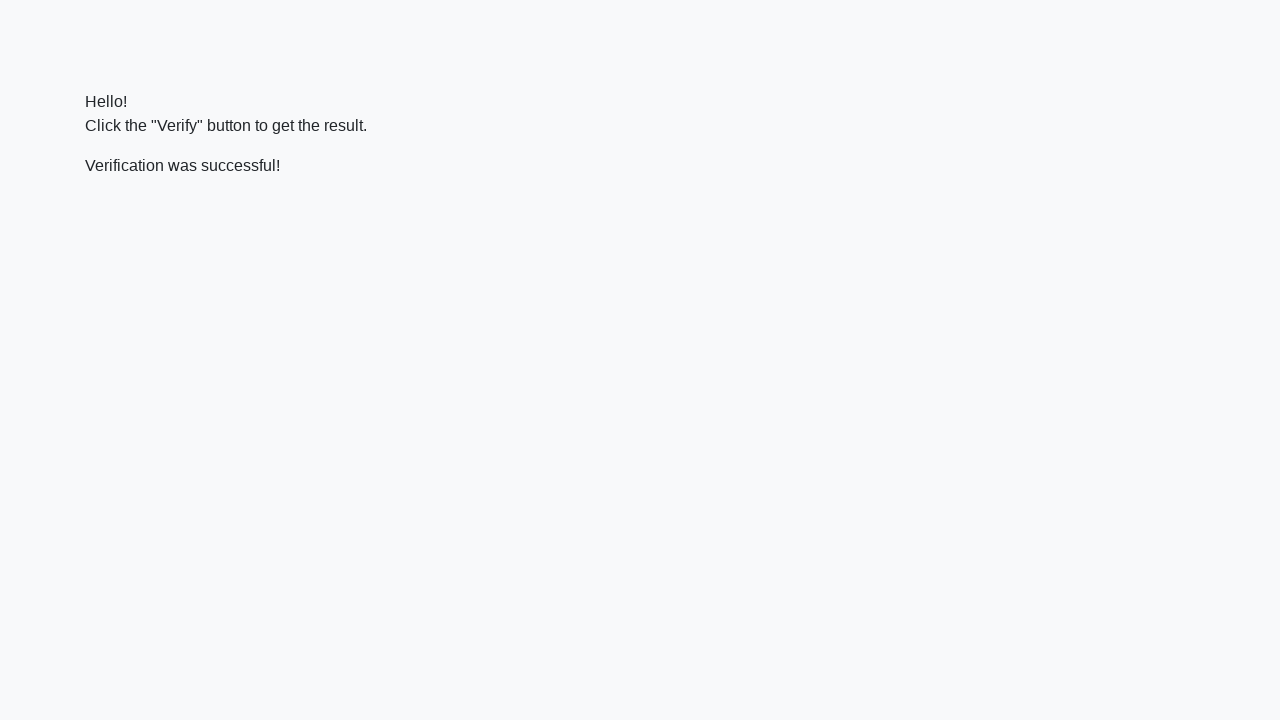

Waited for success message to become visible
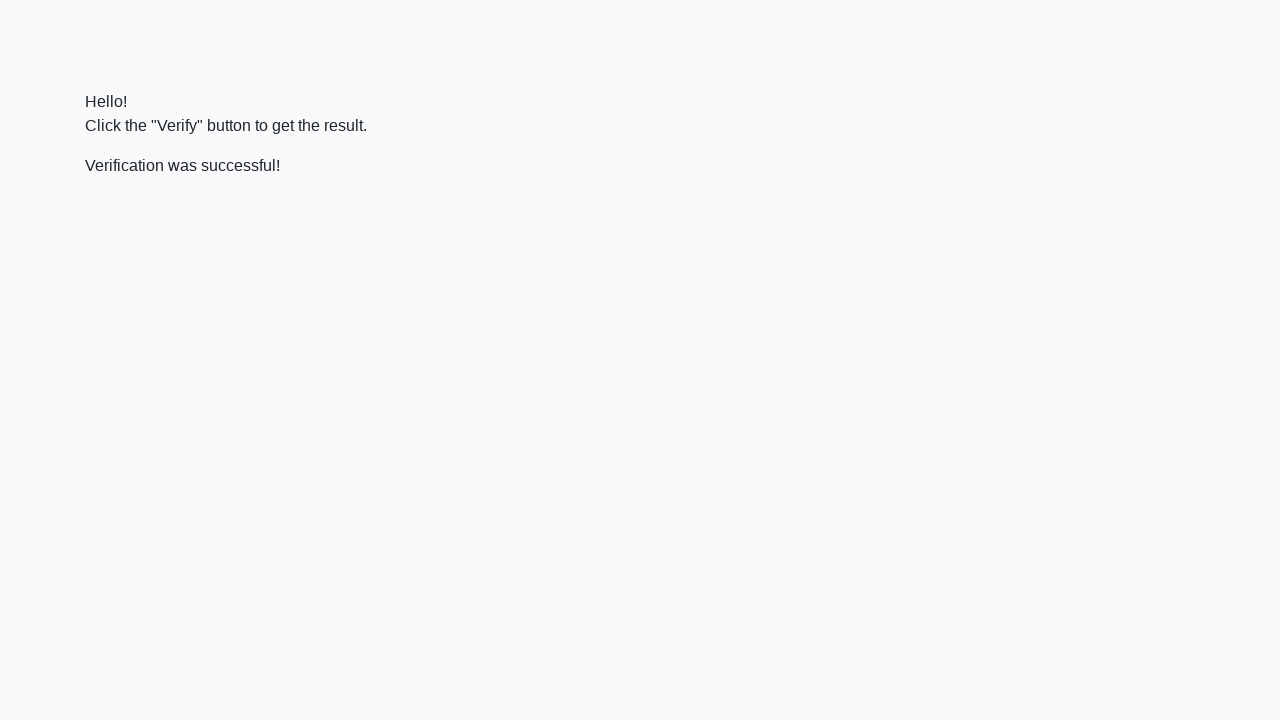

Verified that success message contains 'successful'
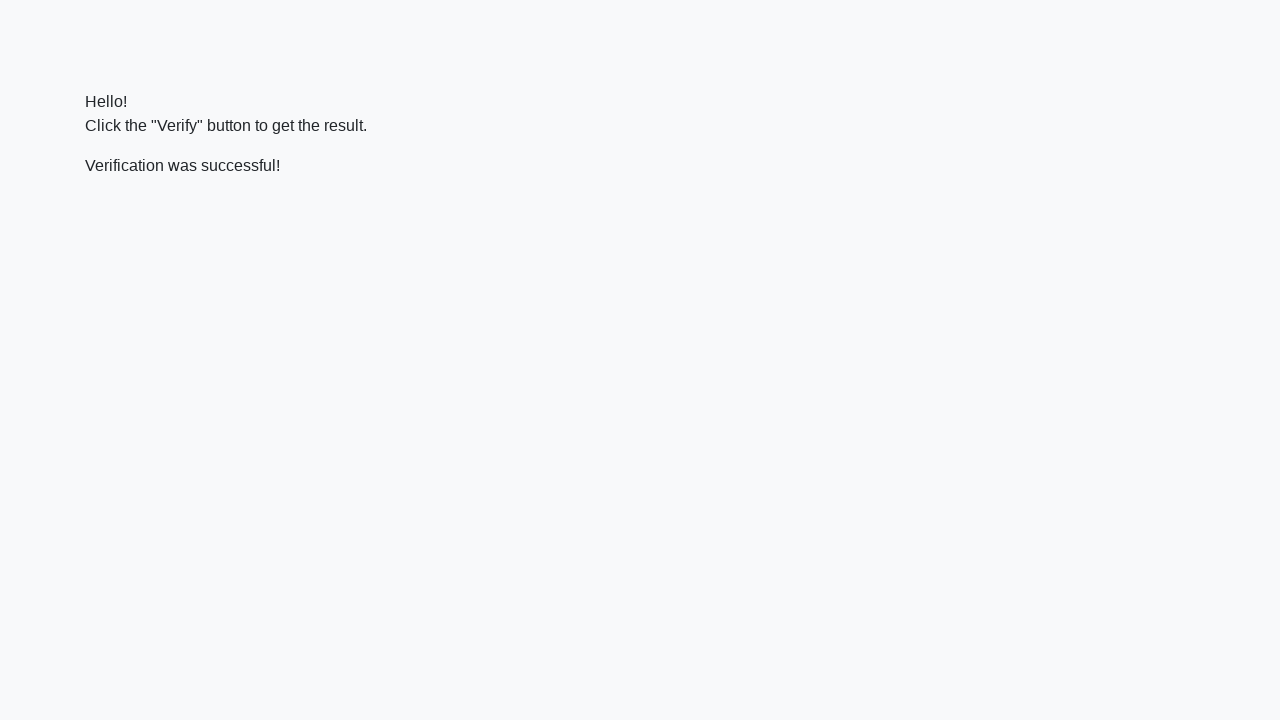

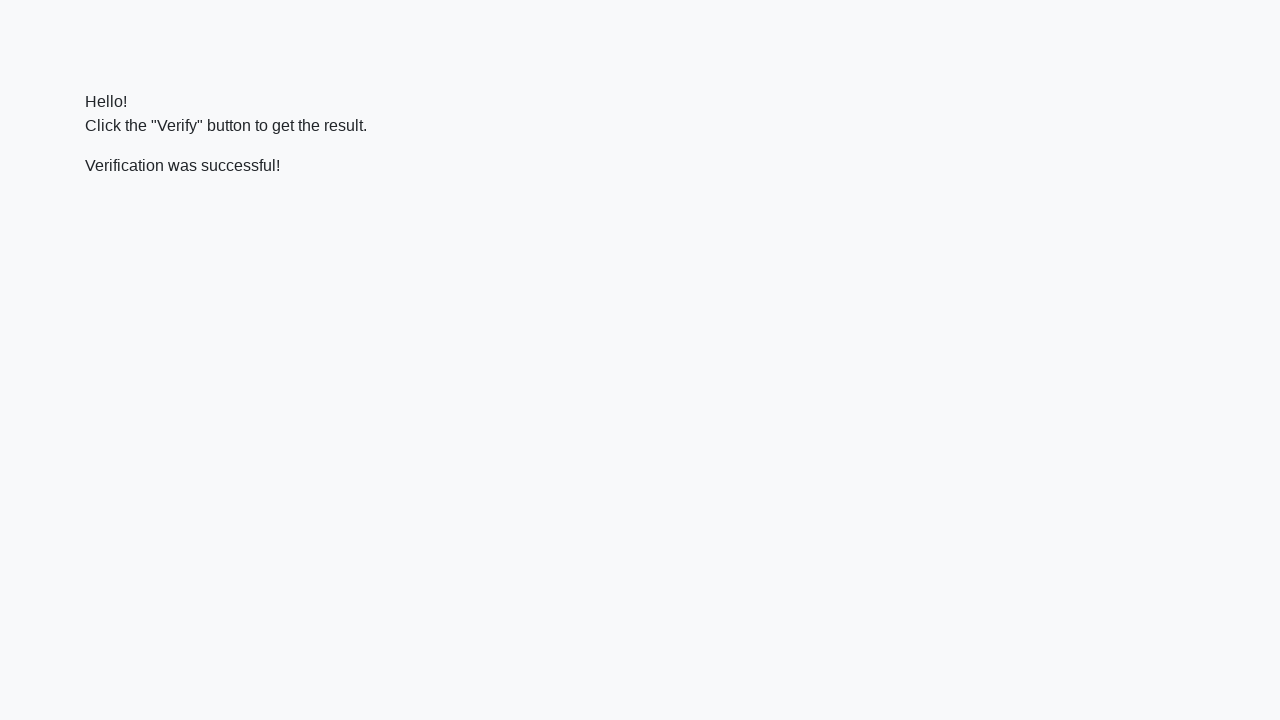